Tests that Clear completed button is hidden when no completed items exist

Starting URL: https://demo.playwright.dev/todomvc

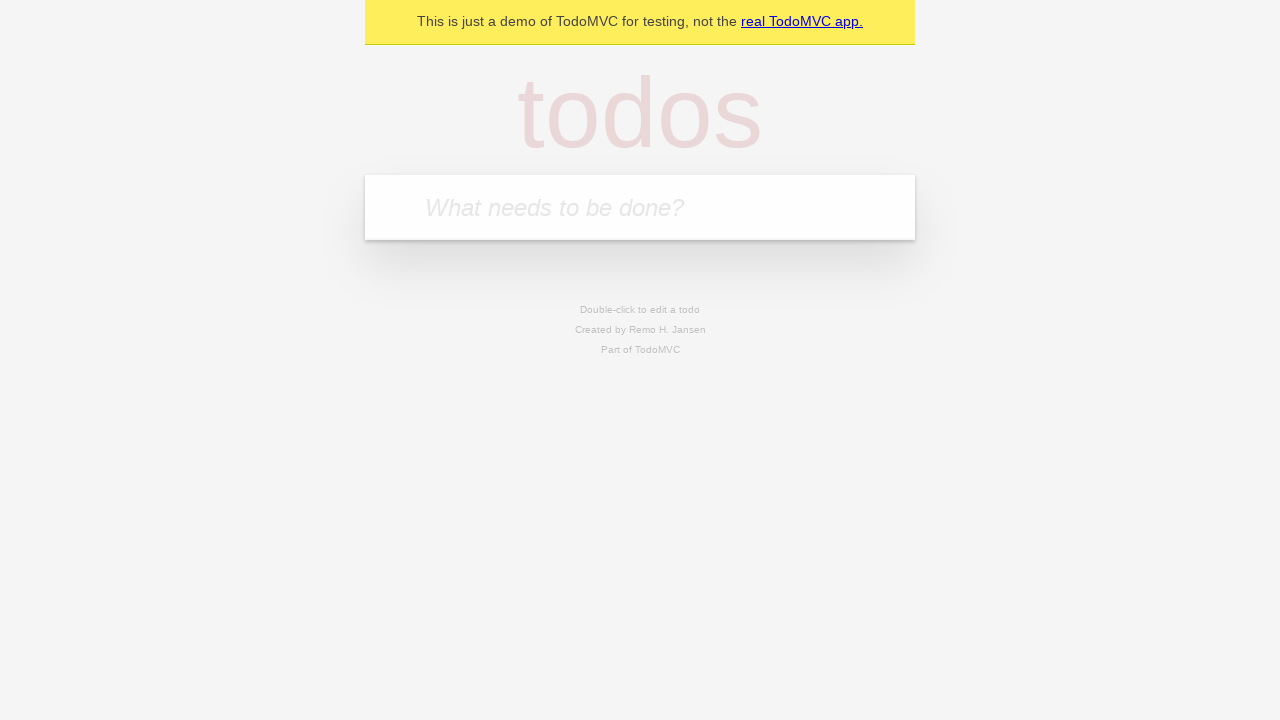

Navigated to TodoMVC demo application
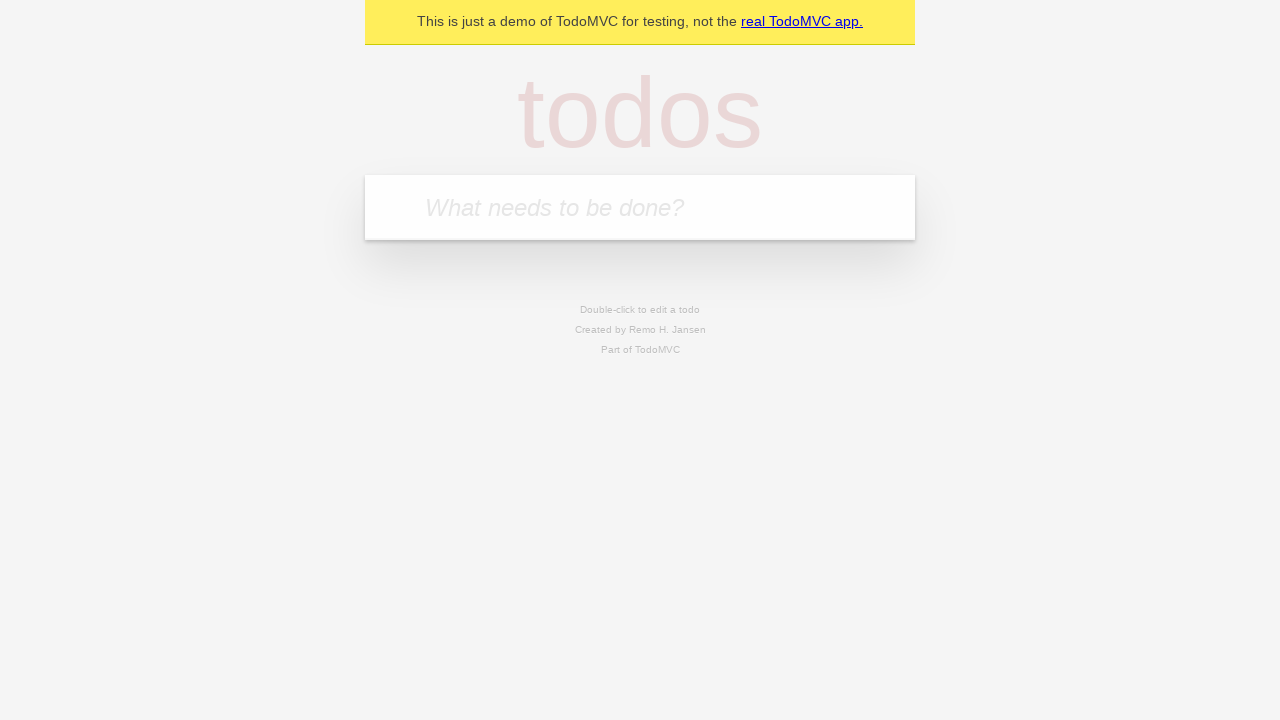

Located the new todo input field
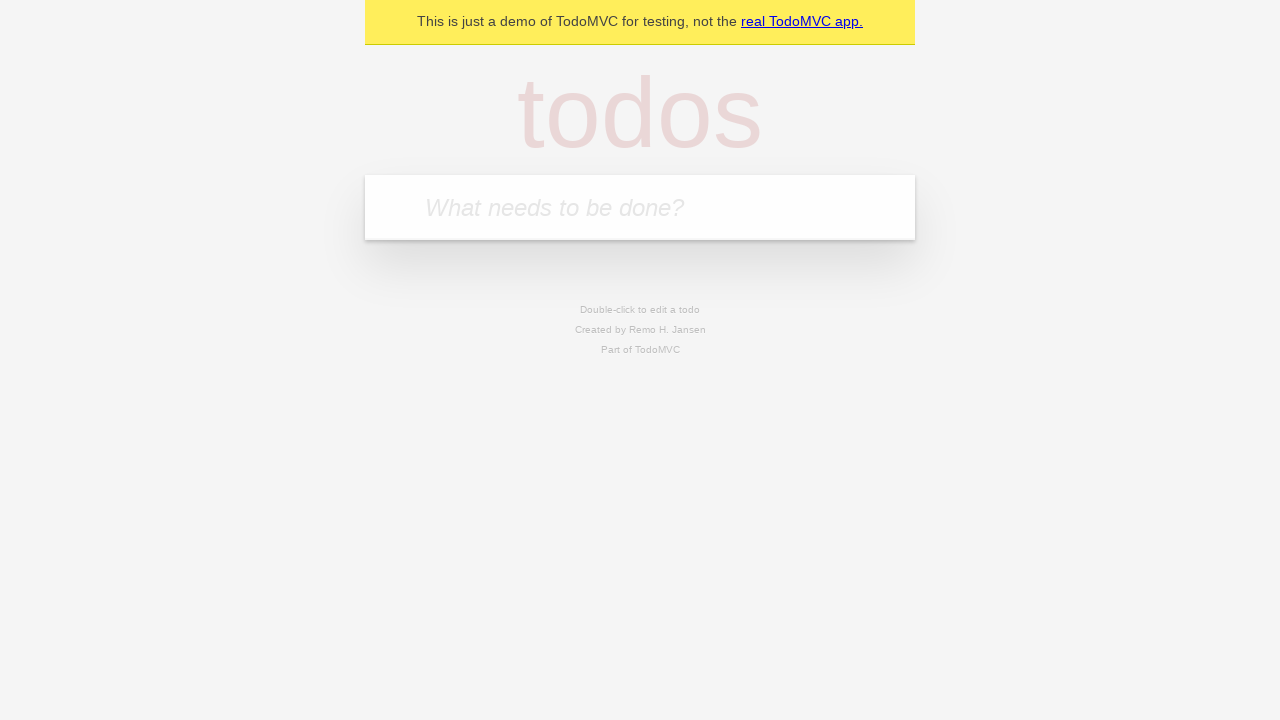

Filled todo input with 'buy some cheese' on internal:attr=[placeholder="What needs to be done?"i]
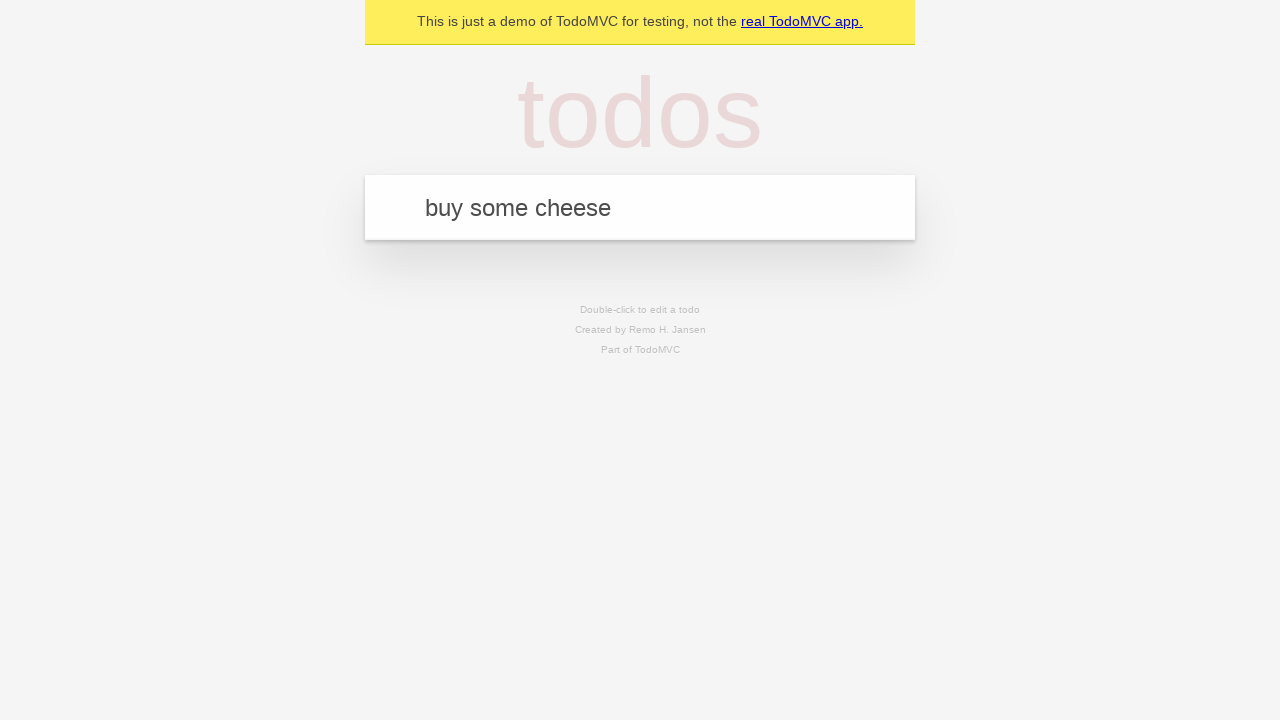

Pressed Enter to add 'buy some cheese' to the todo list on internal:attr=[placeholder="What needs to be done?"i]
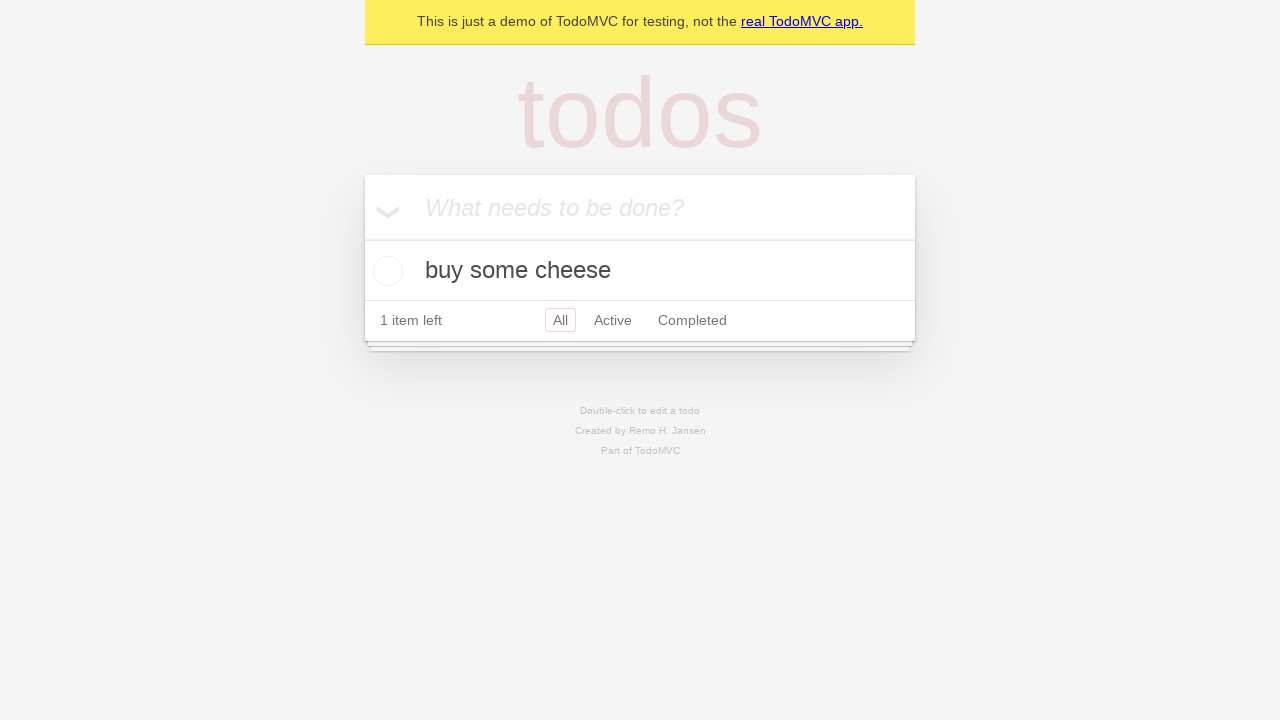

Filled todo input with 'feed the cat' on internal:attr=[placeholder="What needs to be done?"i]
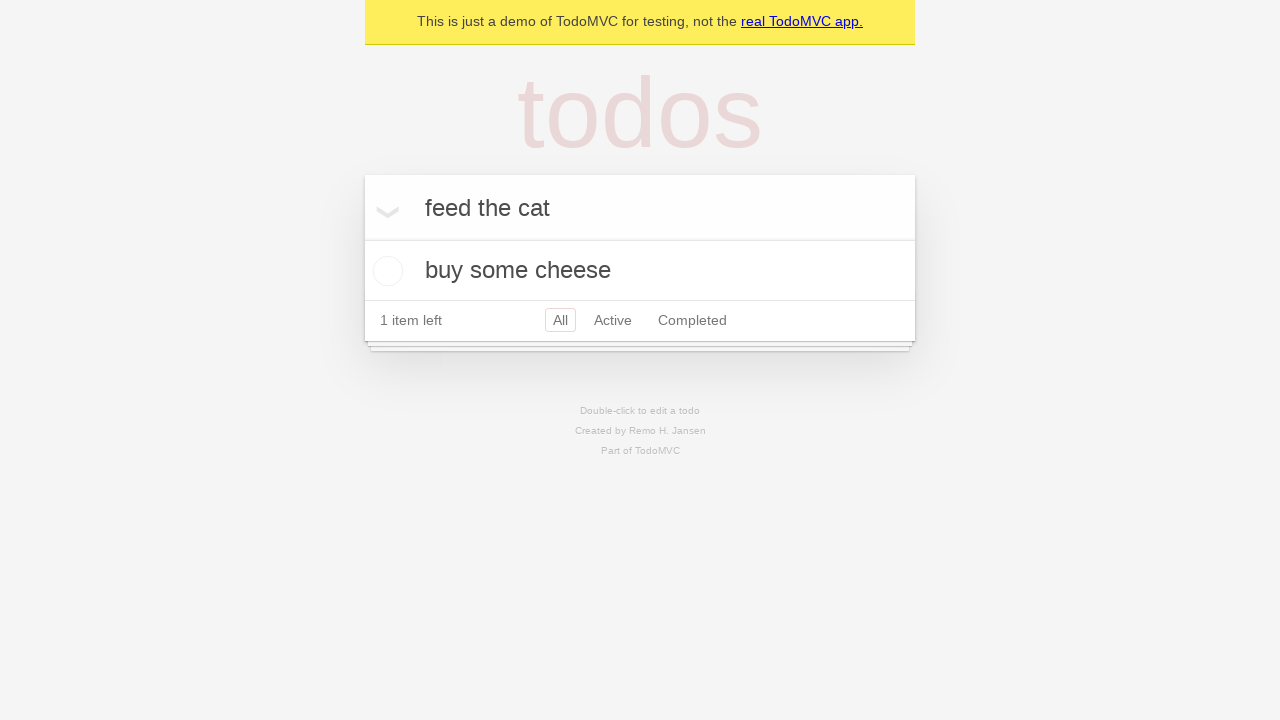

Pressed Enter to add 'feed the cat' to the todo list on internal:attr=[placeholder="What needs to be done?"i]
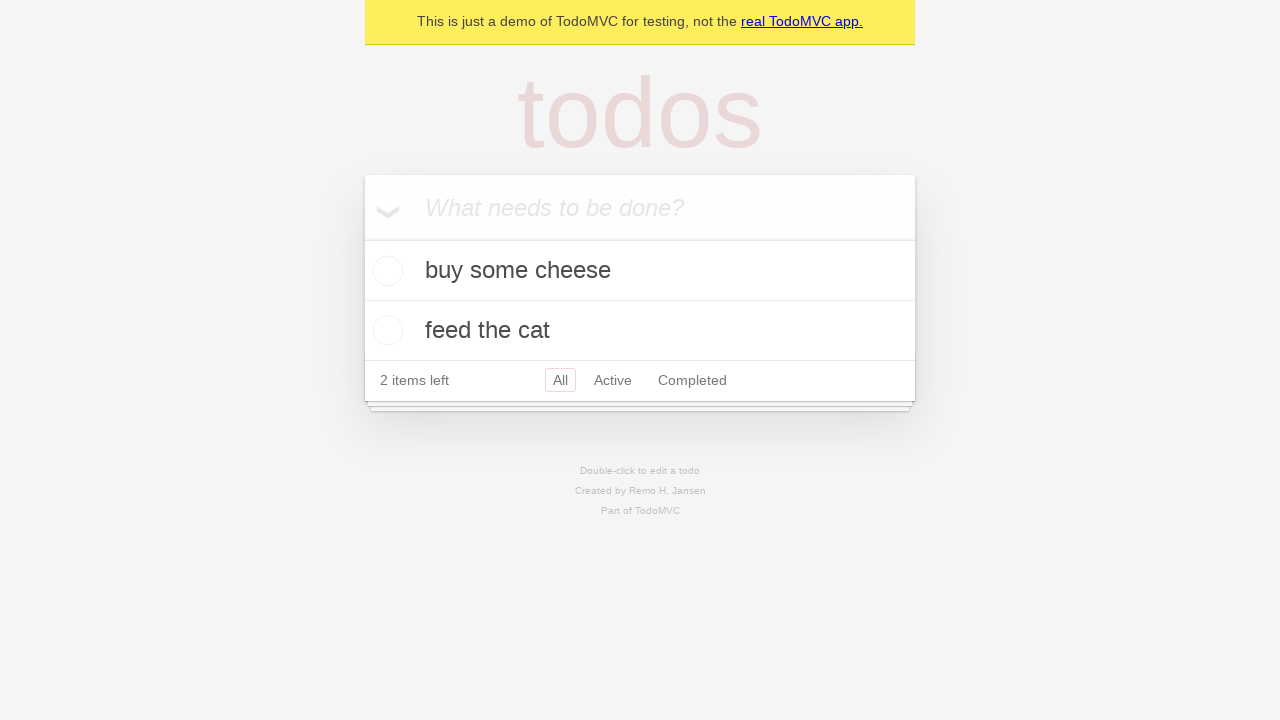

Filled todo input with 'book a doctors appointment' on internal:attr=[placeholder="What needs to be done?"i]
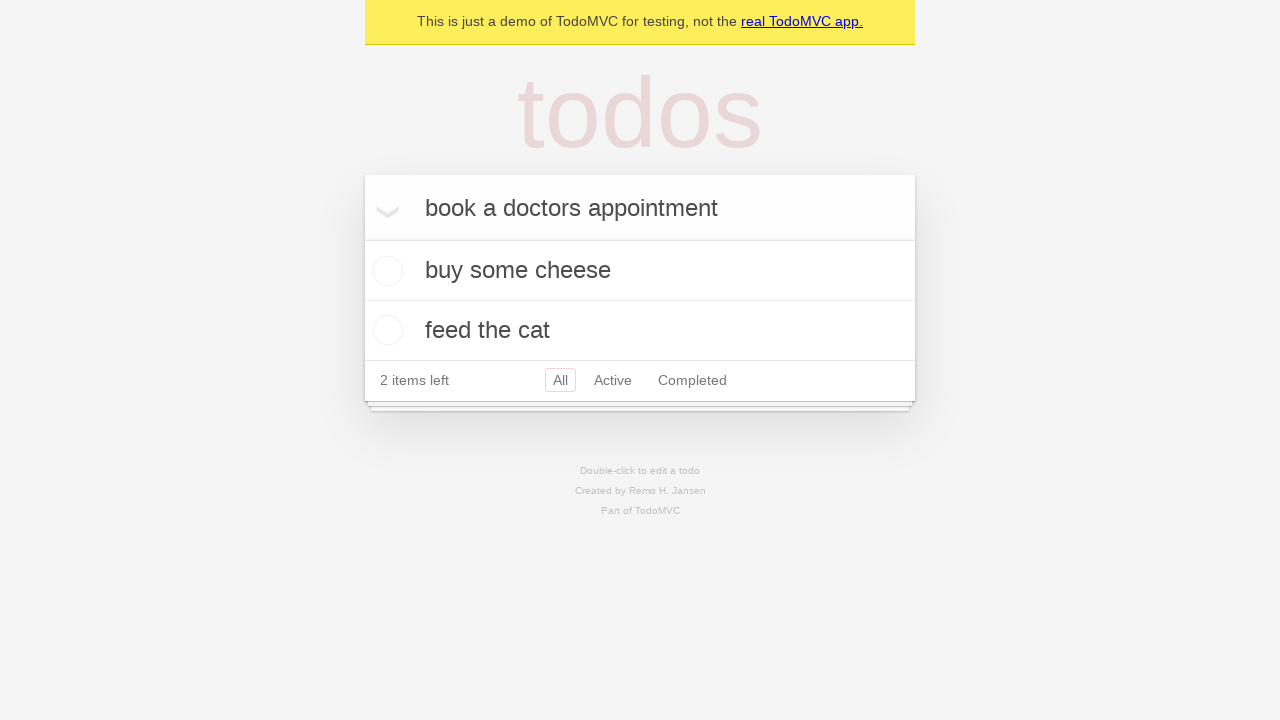

Pressed Enter to add 'book a doctors appointment' to the todo list on internal:attr=[placeholder="What needs to be done?"i]
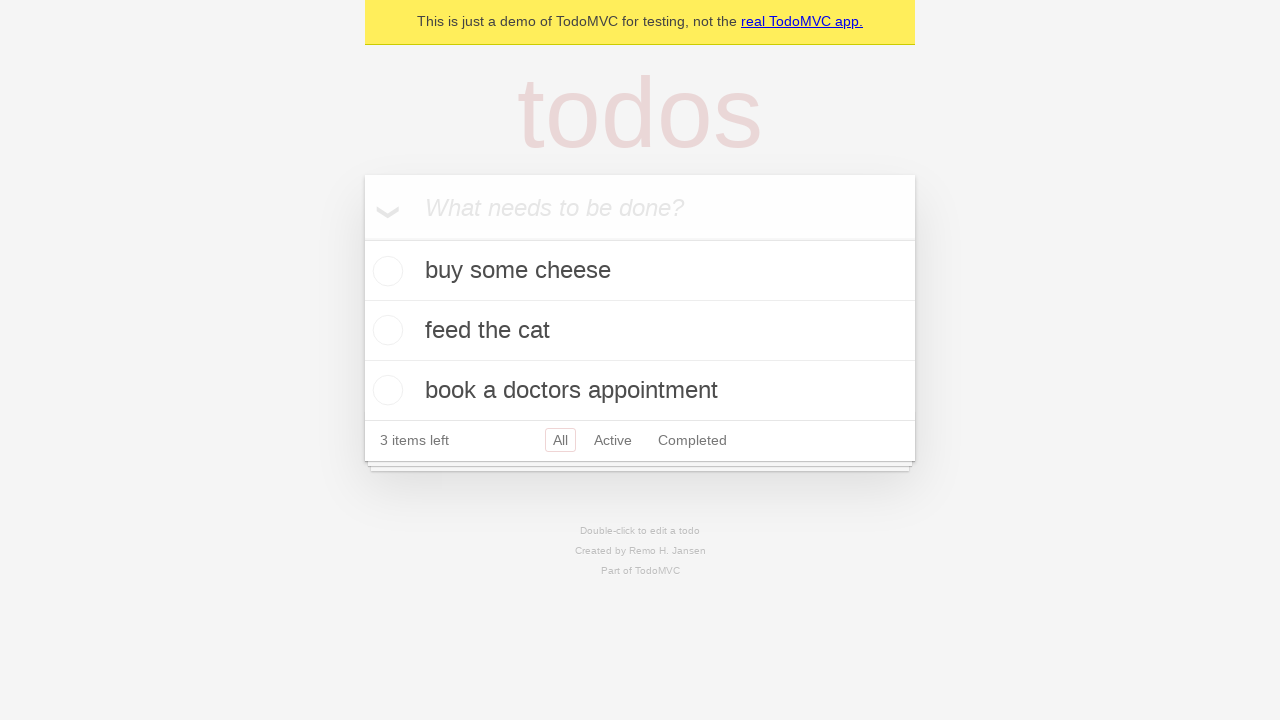

Checked the first todo item to mark it as completed at (385, 271) on .todo-list li .toggle >> nth=0
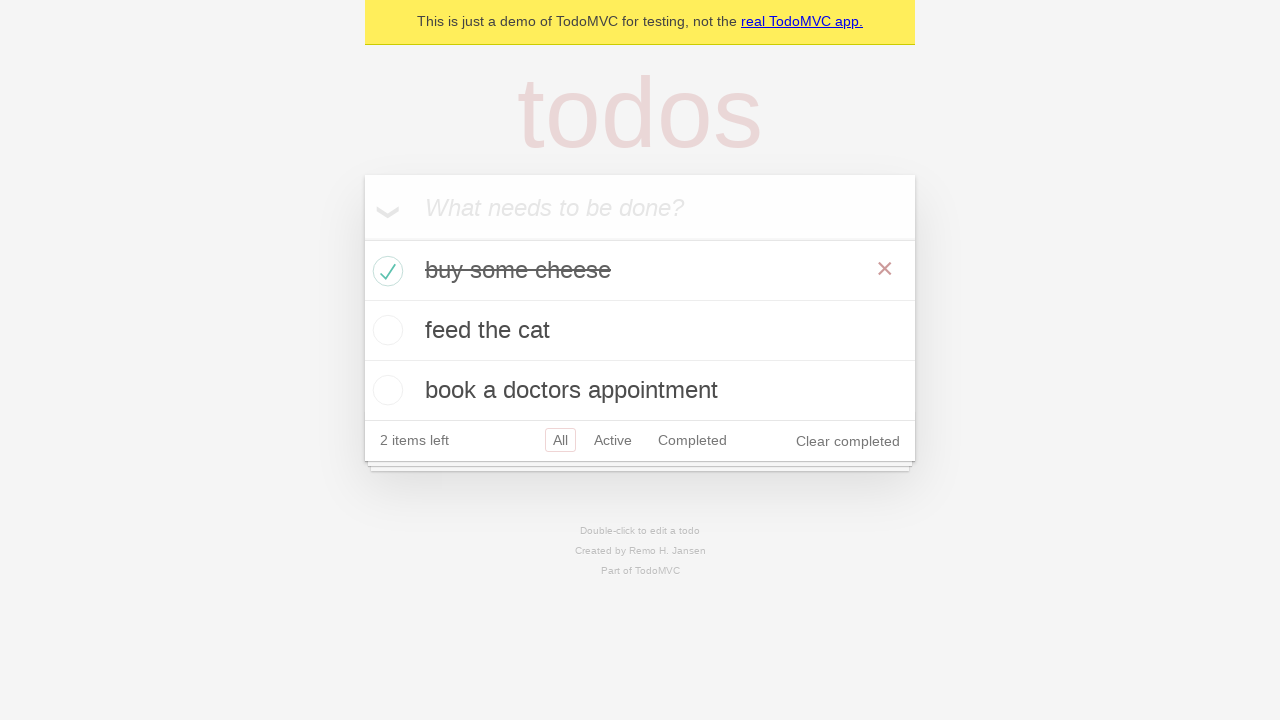

Clicked 'Clear completed' button to remove completed item at (848, 441) on internal:role=button[name="Clear completed"i]
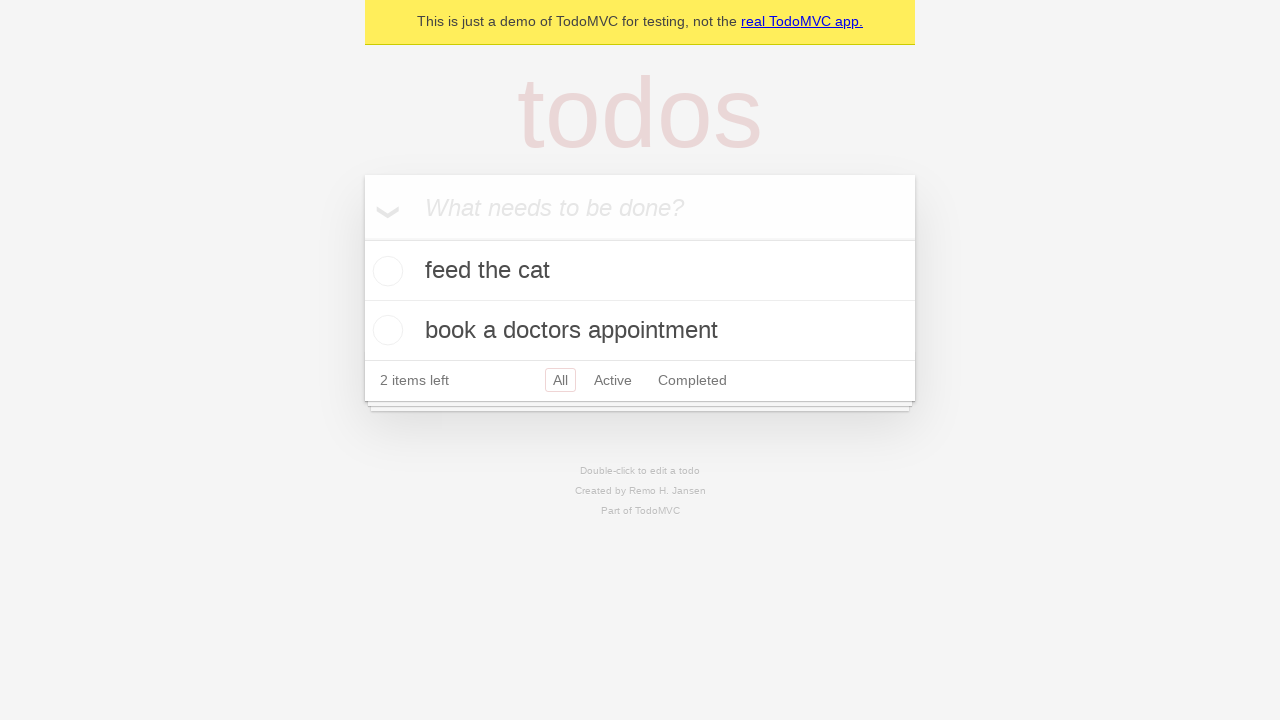

Verified that 'Clear completed' button is hidden when no completed items exist
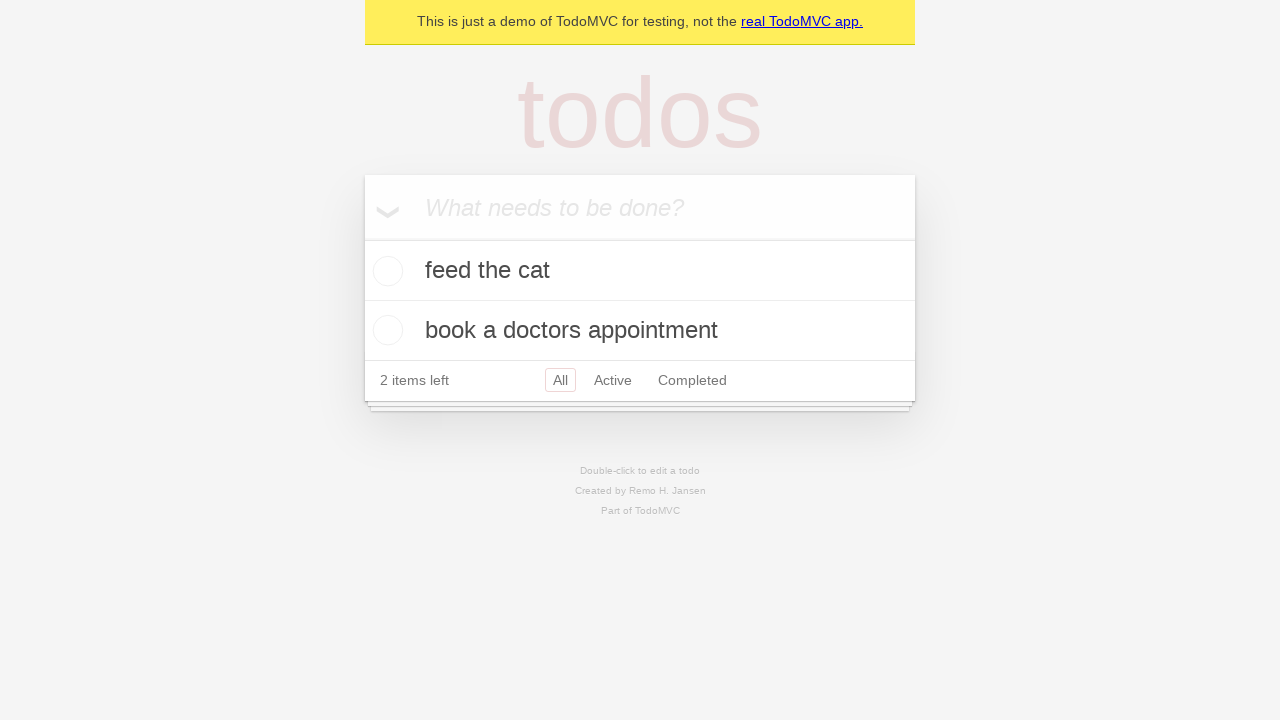

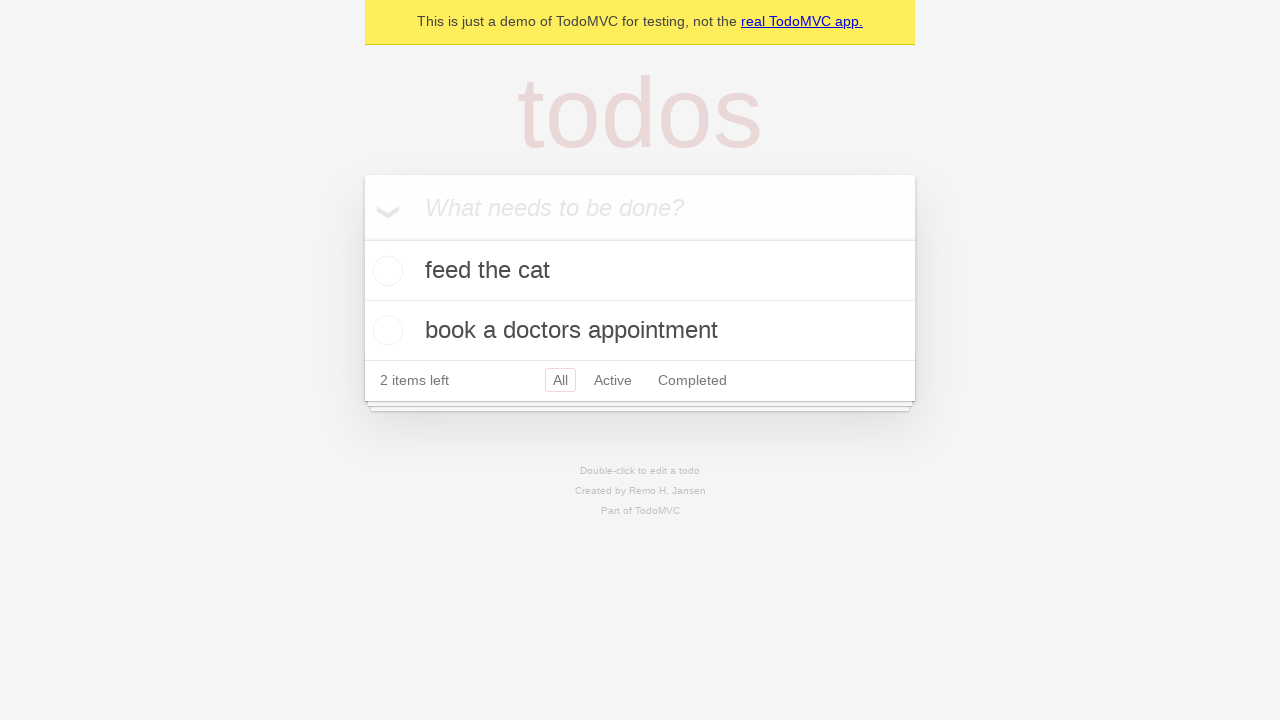